Tests right-click context menu functionality by performing a right-click action on a button element

Starting URL: http://swisnl.github.io/jQuery-contextMenu/demo.html

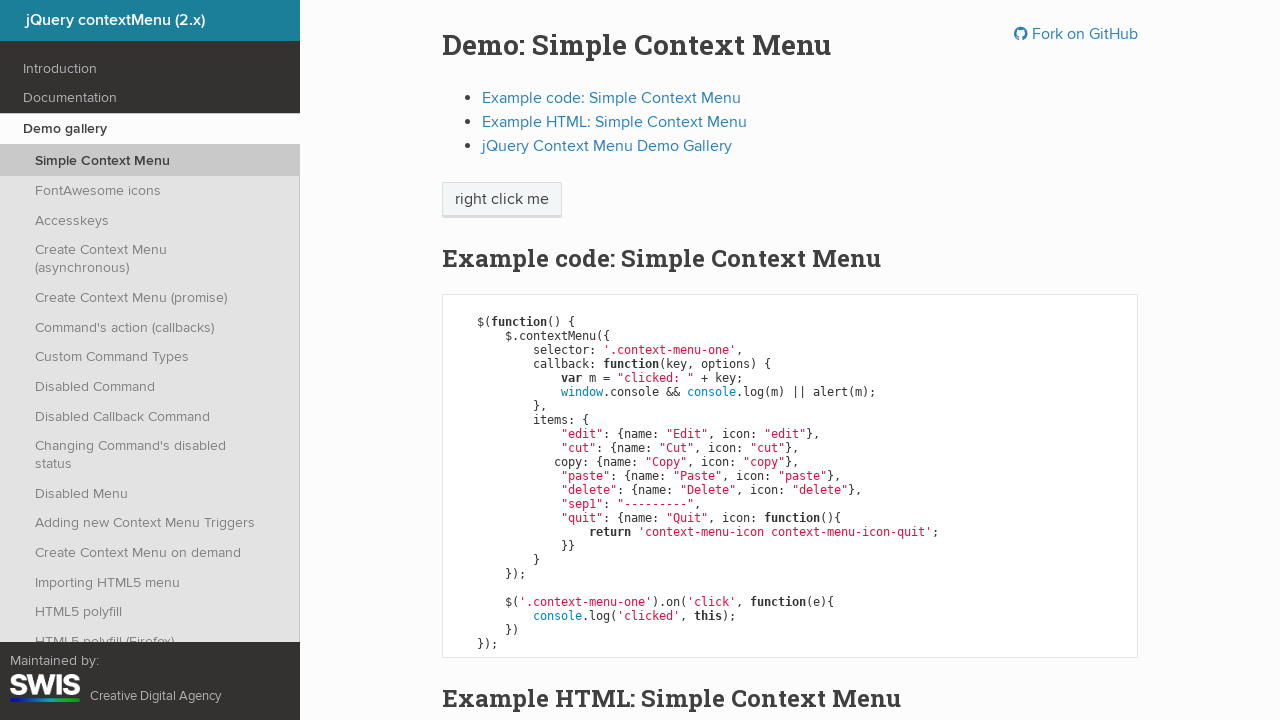

Located the right-click button element
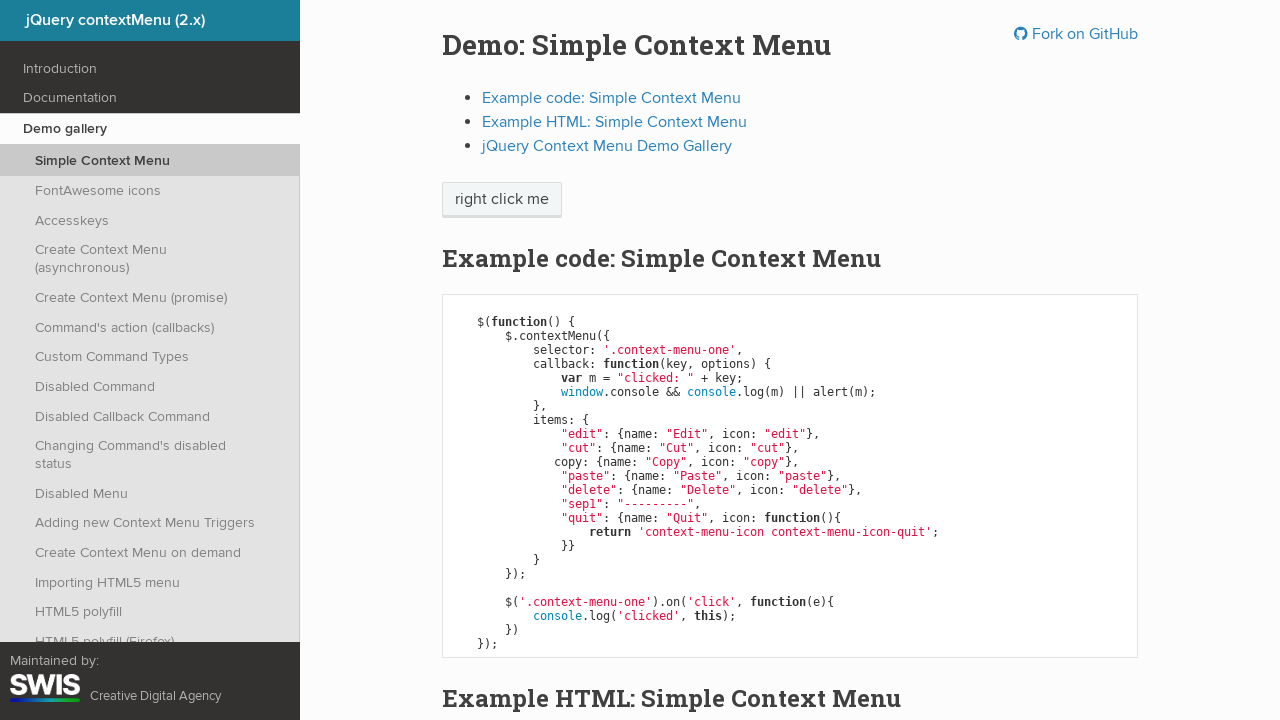

Performed right-click action on the button at (502, 200) on .context-menu-one.btn.btn-neutral
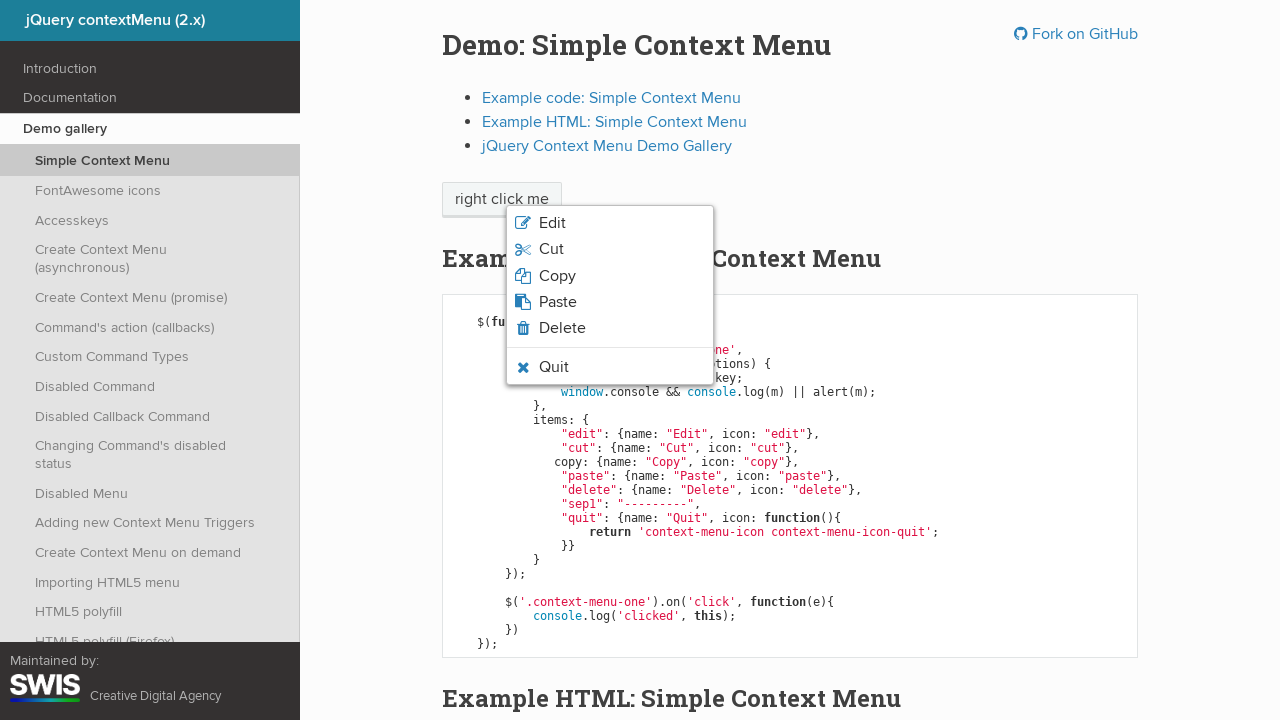

Context menu appeared after right-click
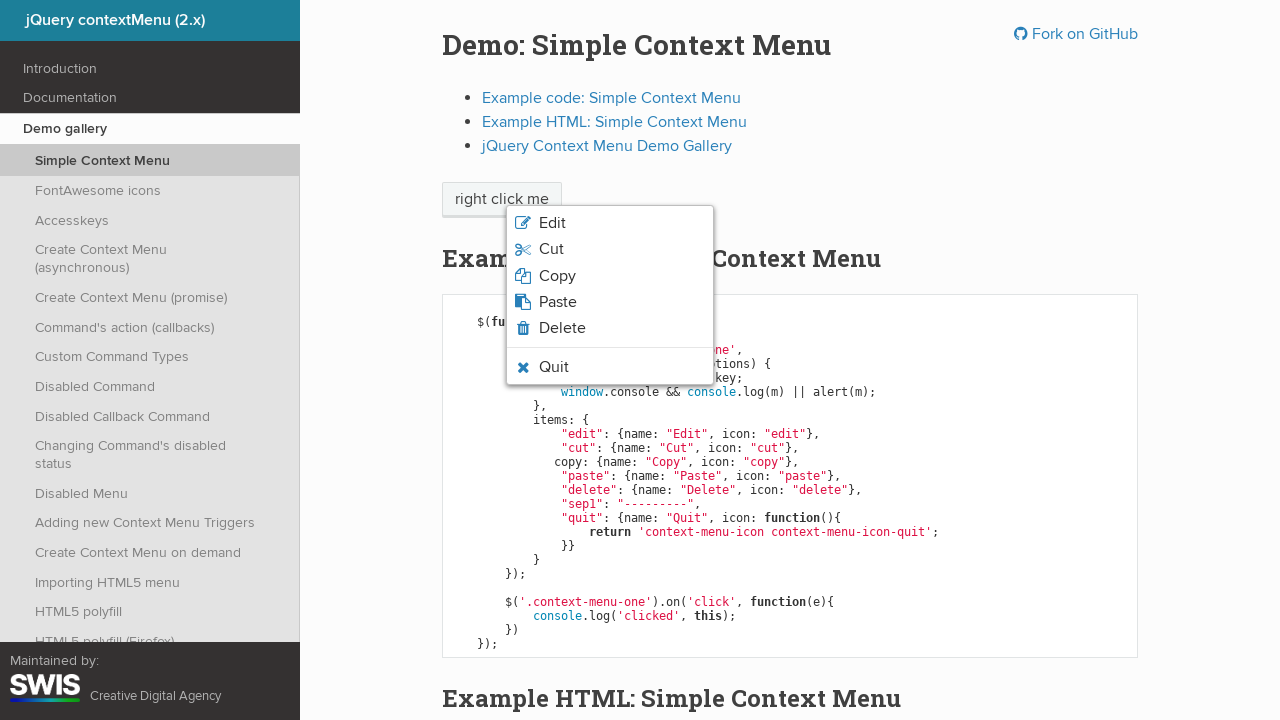

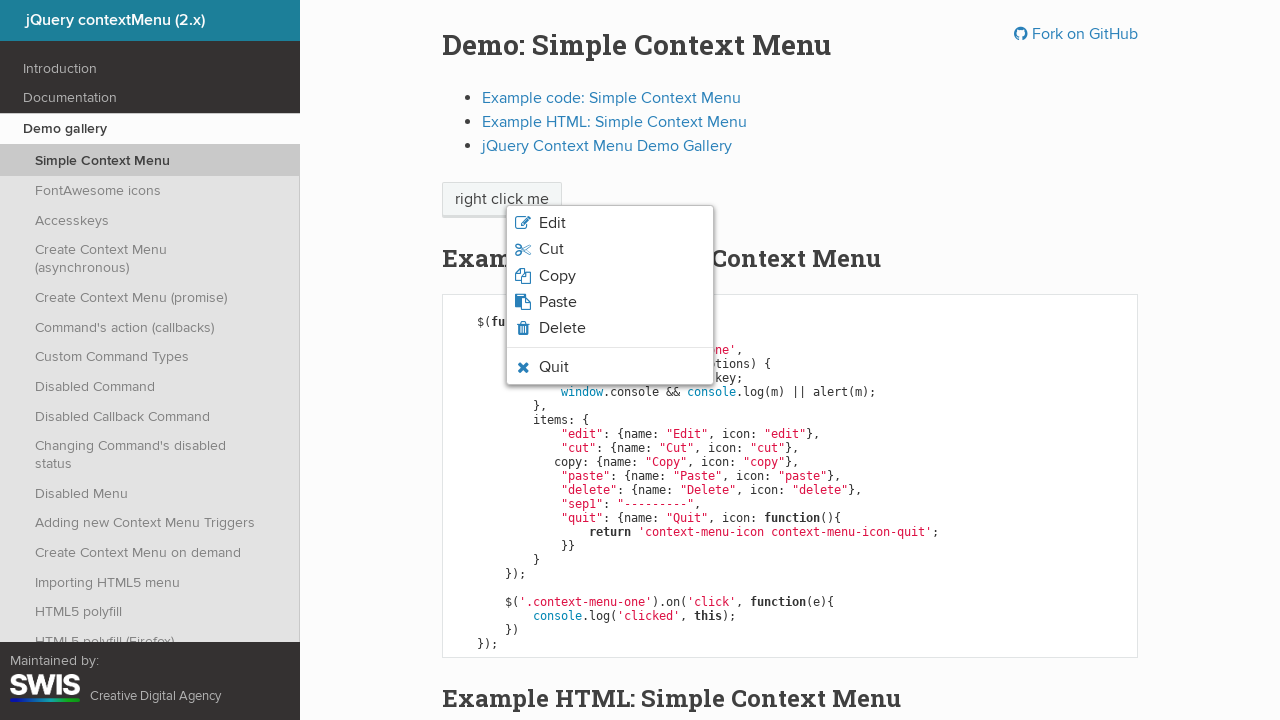